Tests AJAX functionality by clicking a button and waiting for the success message to appear after an asynchronous operation completes

Starting URL: http://uitestingplayground.com/ajax

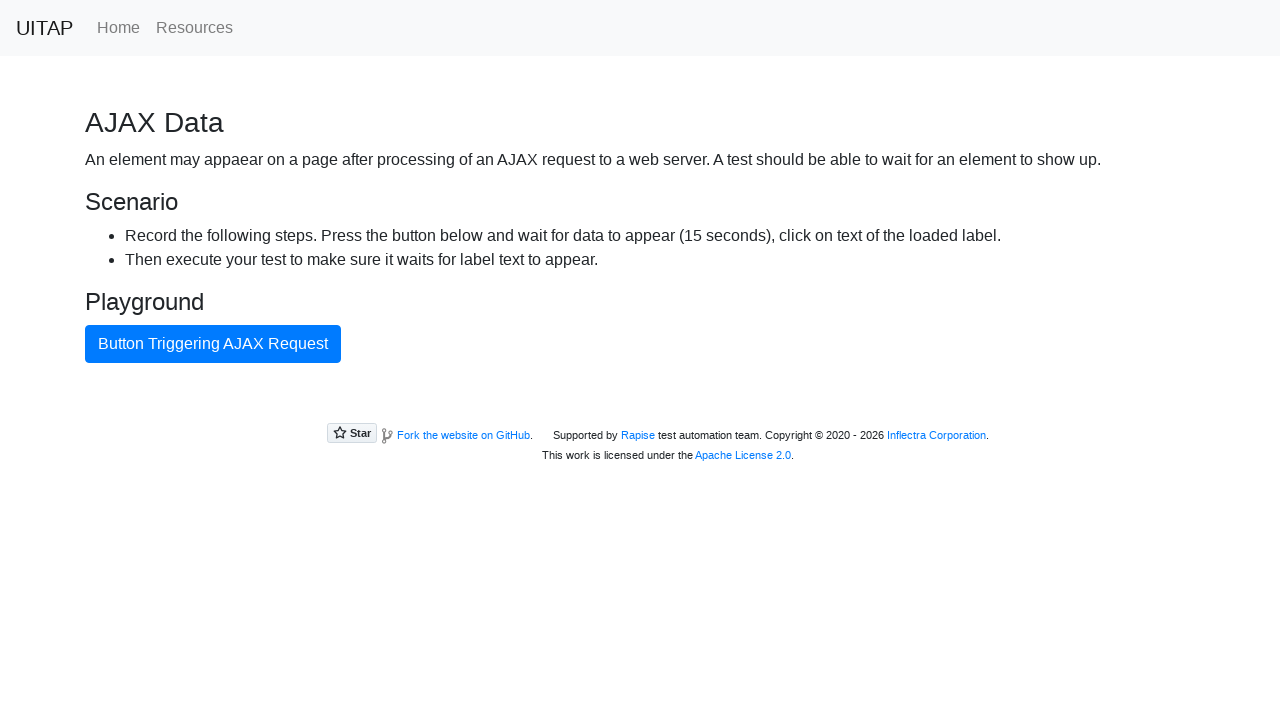

Clicked the blue AJAX button to trigger asynchronous operation at (213, 344) on #ajaxButton
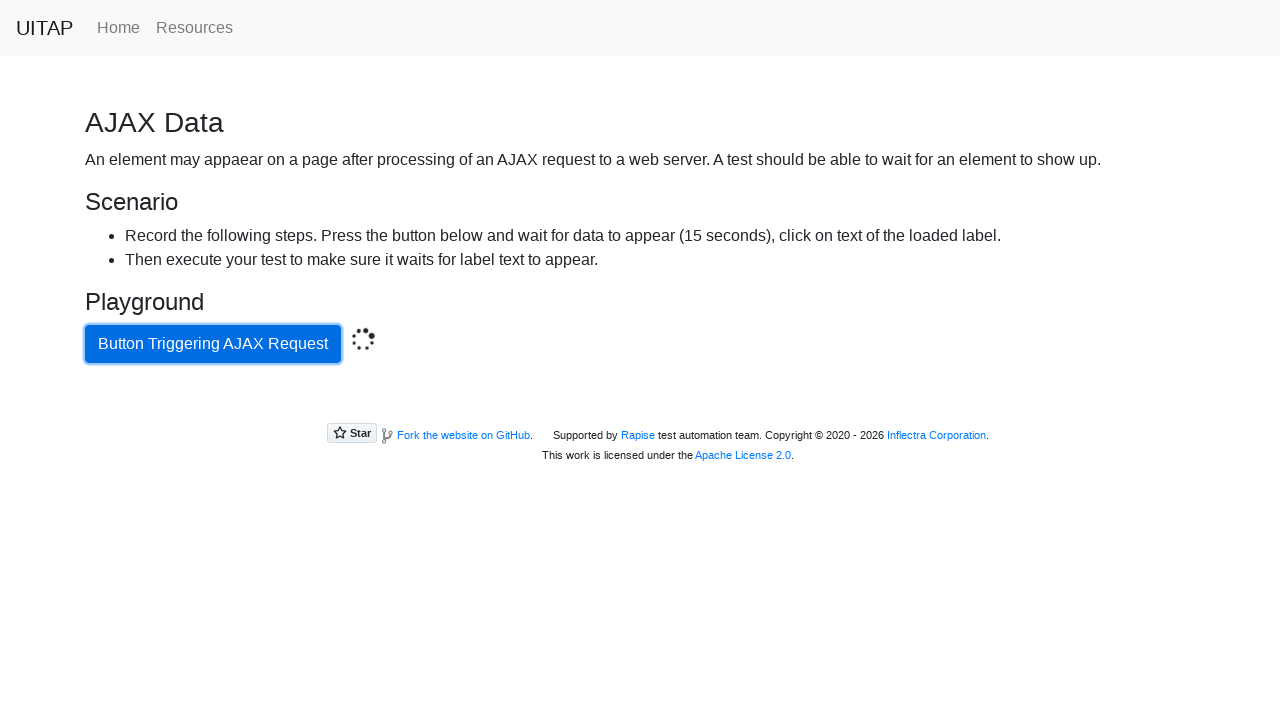

Success message appeared after AJAX operation completed
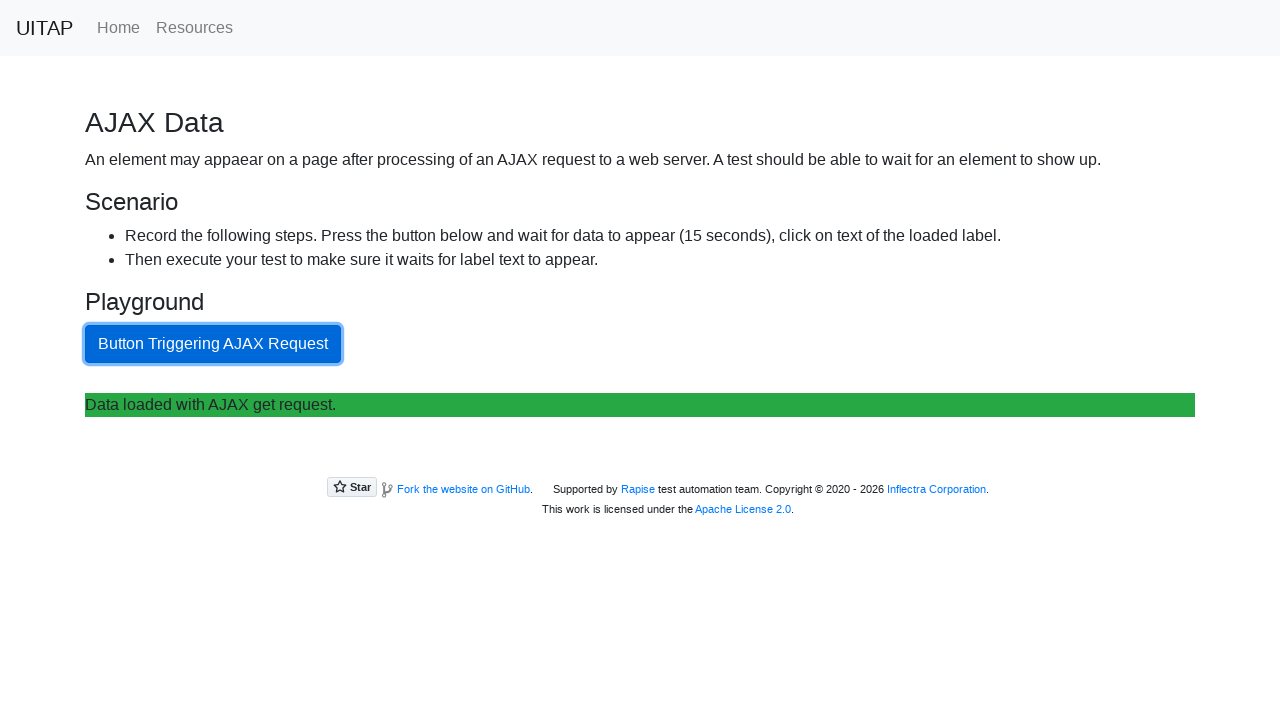

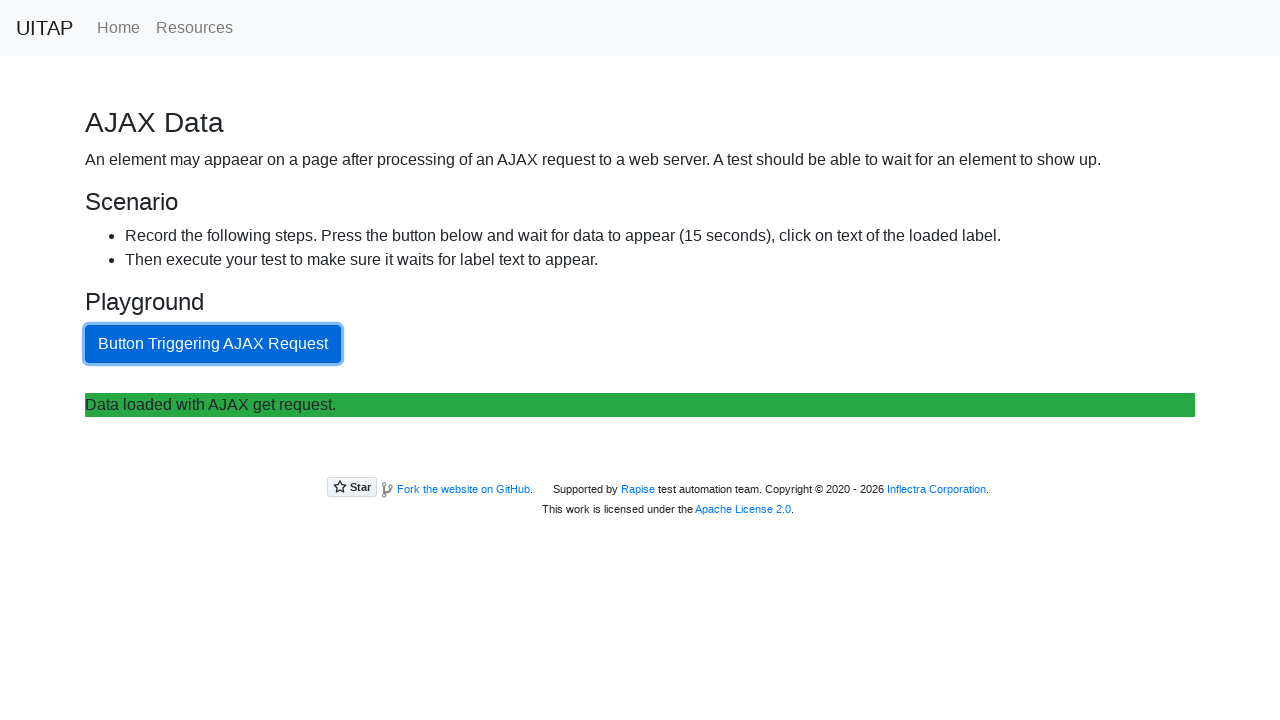